Tests mouse hover functionality on a "Mouse Hover" button to reveal hidden options.

Starting URL: https://rahulshettyacademy.com/AutomationPractice/

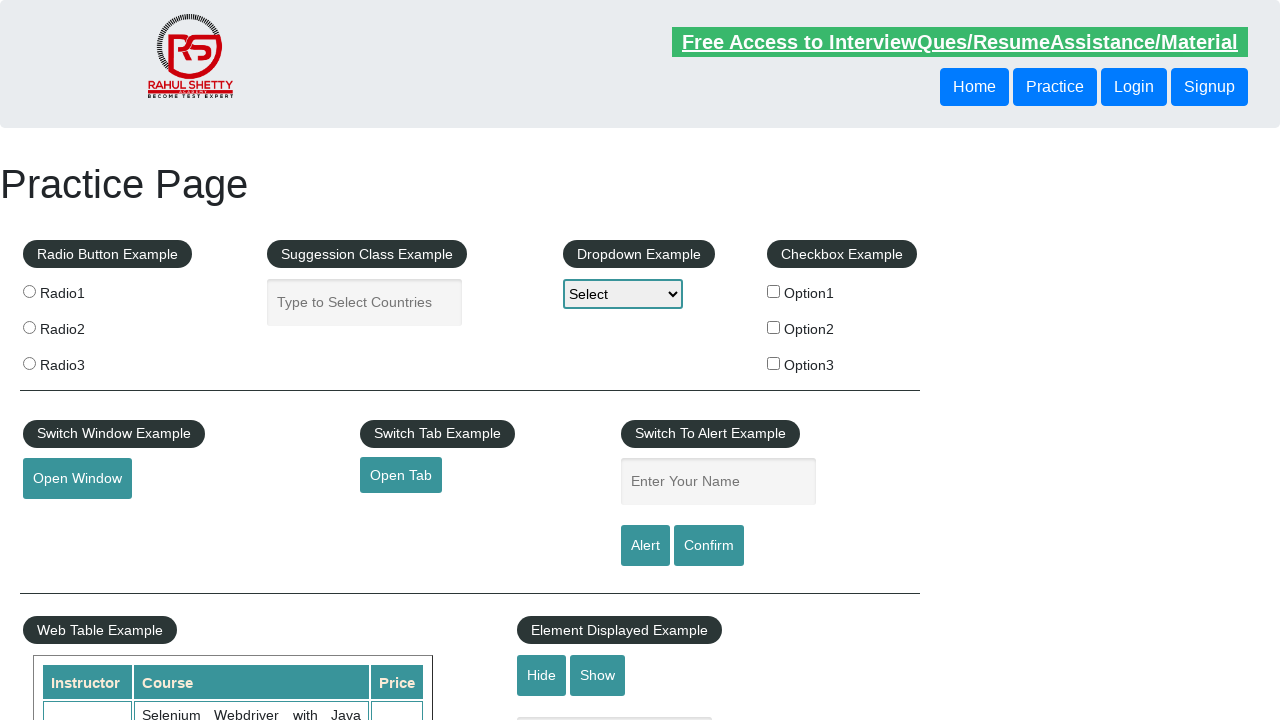

Navigated to AutomationPractice page
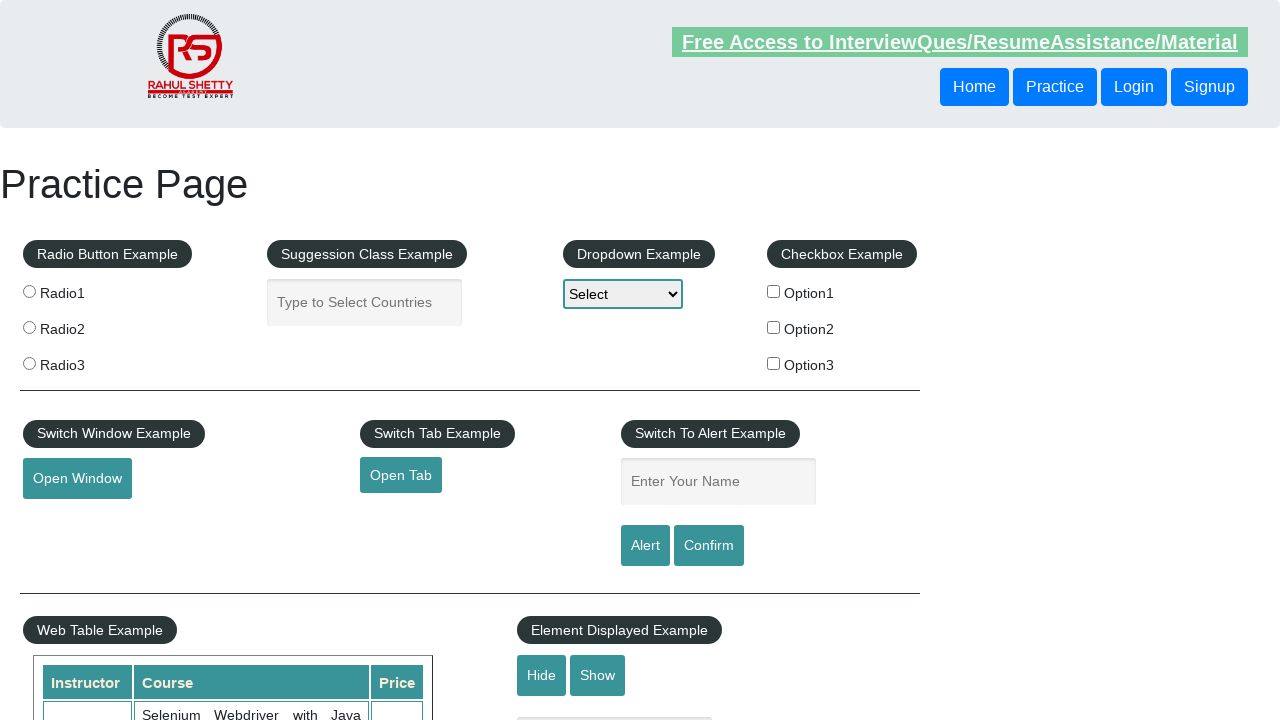

Hovered over Mouse Hover button to reveal hidden options at (83, 361) on button:has-text('Mouse Hover')
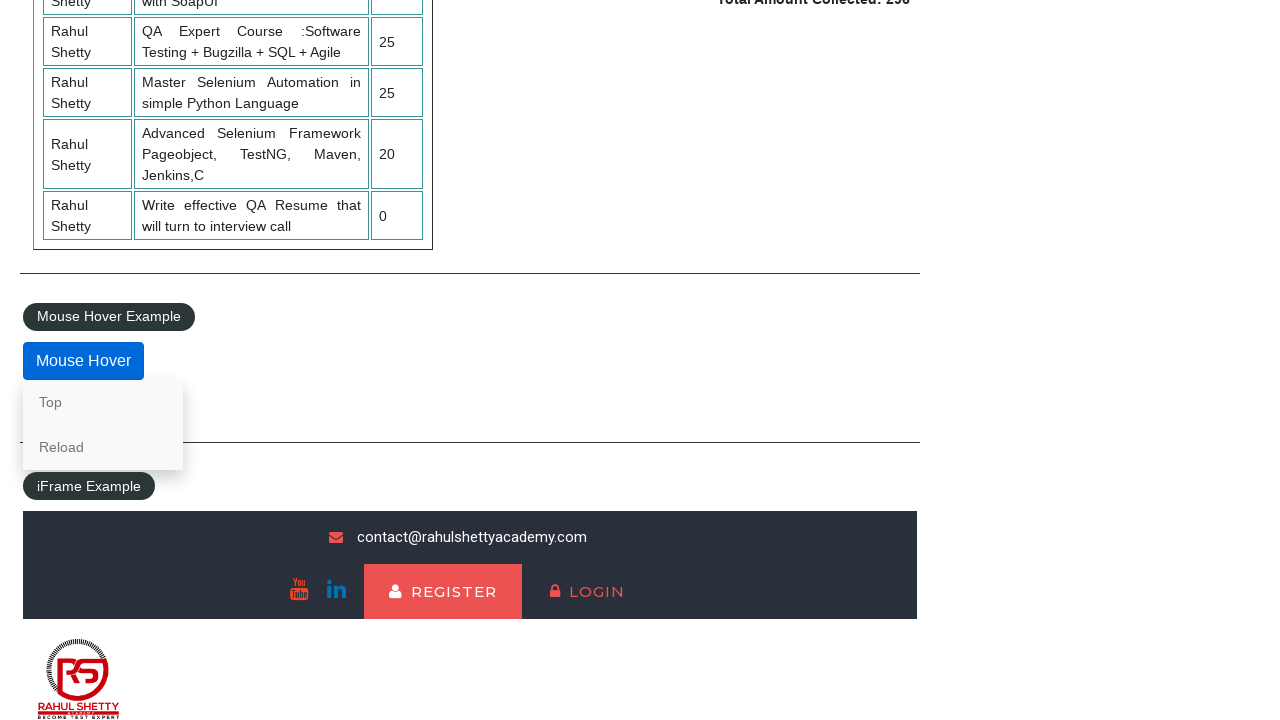

Reload option appeared after hovering
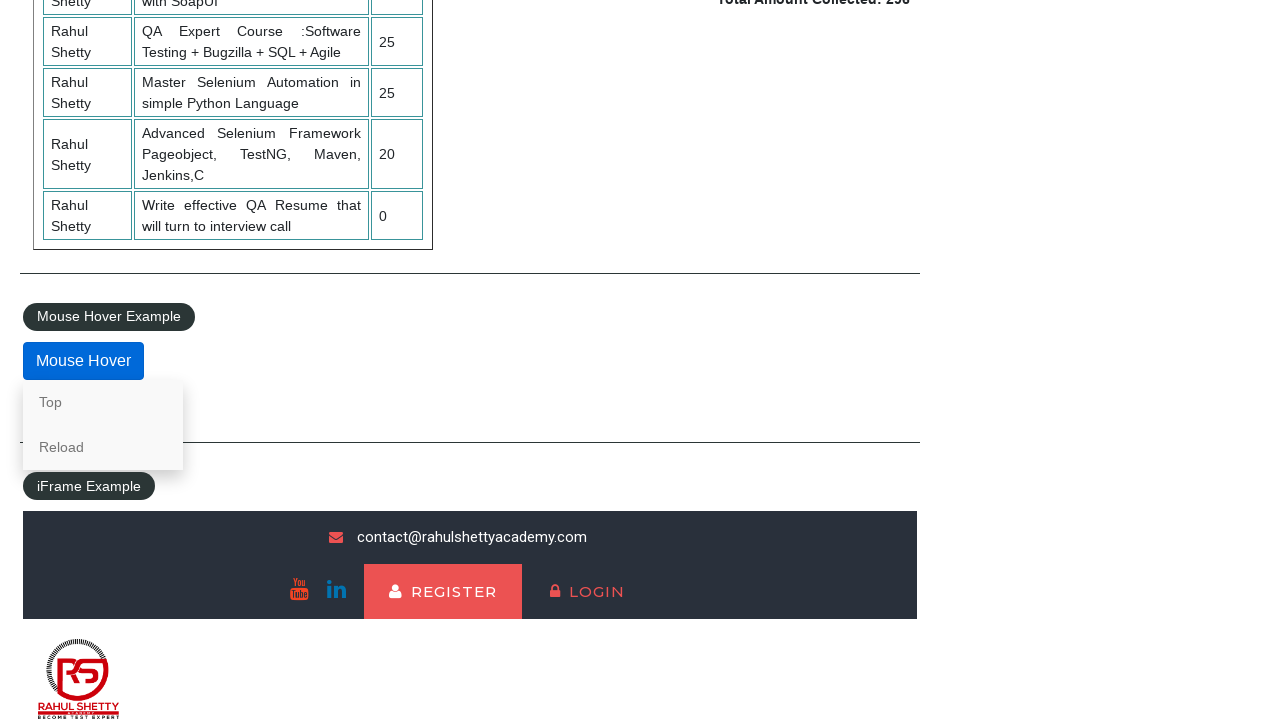

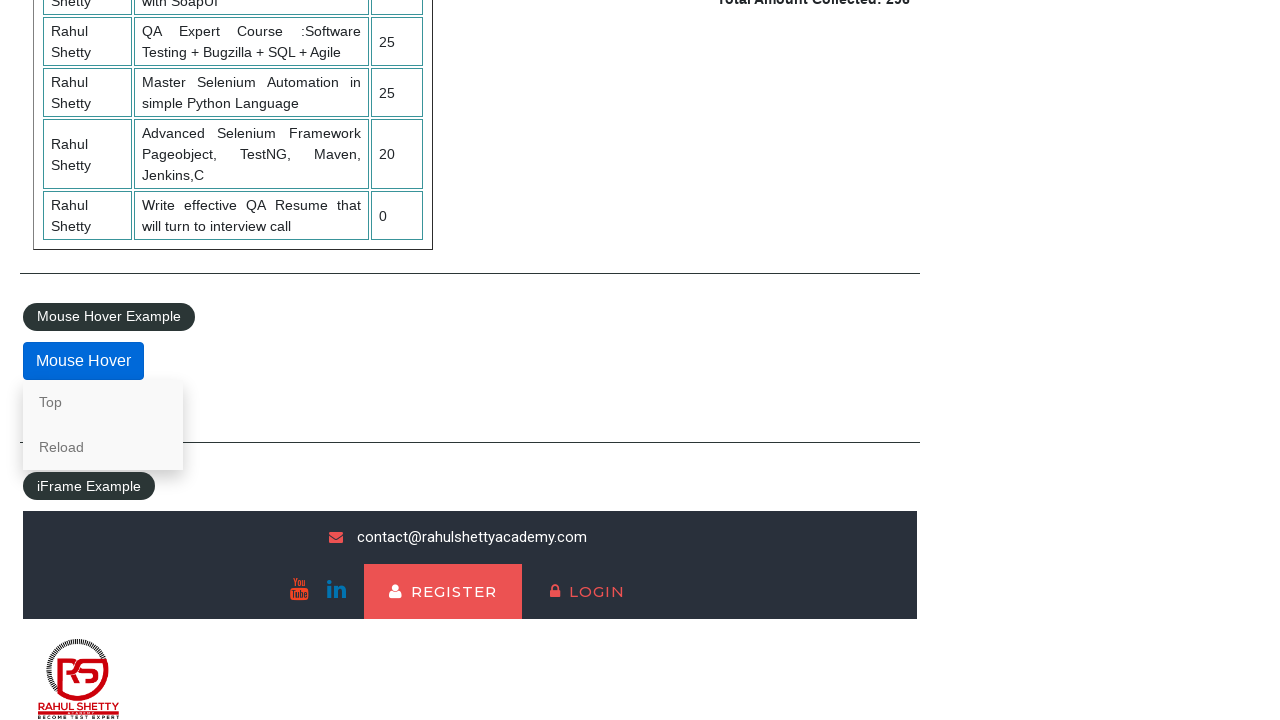